Tests browser window size manipulation by getting the current window size and then resizing the window to 100x100 pixels.

Starting URL: https://vctcpune.com/

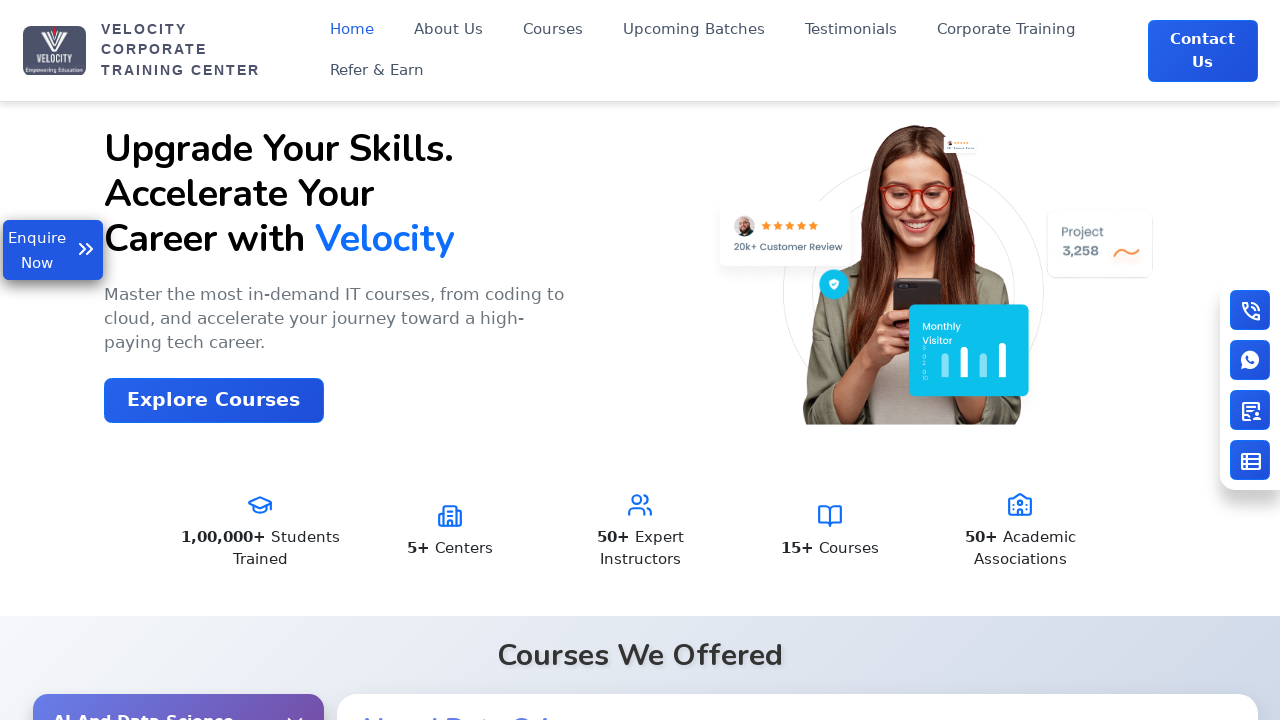

Retrieved current viewport size
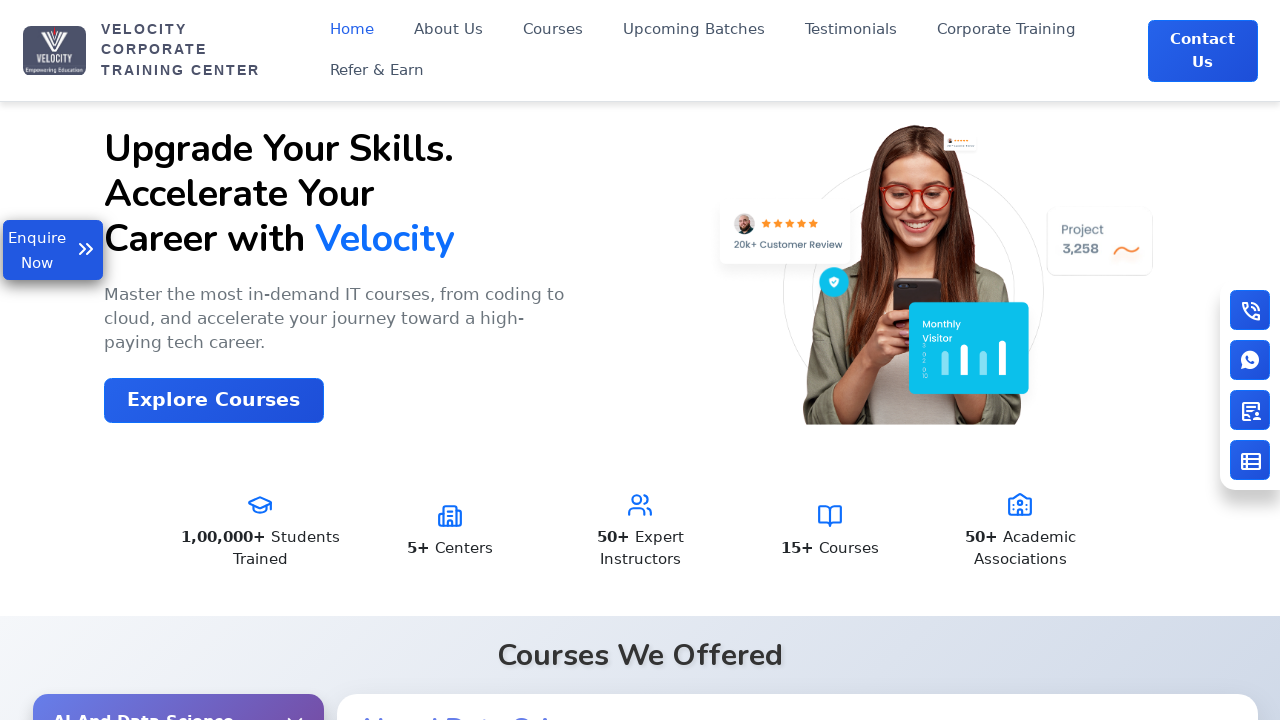

Resized viewport to 100x100 pixels
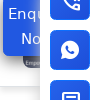

Verified new viewport size after resize
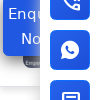

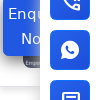